Navigates to the OrangeHRM demo site and verifies the page title contains "Orange" to confirm the page loaded correctly.

Starting URL: https://opensource-demo.orangehrmlive.com/

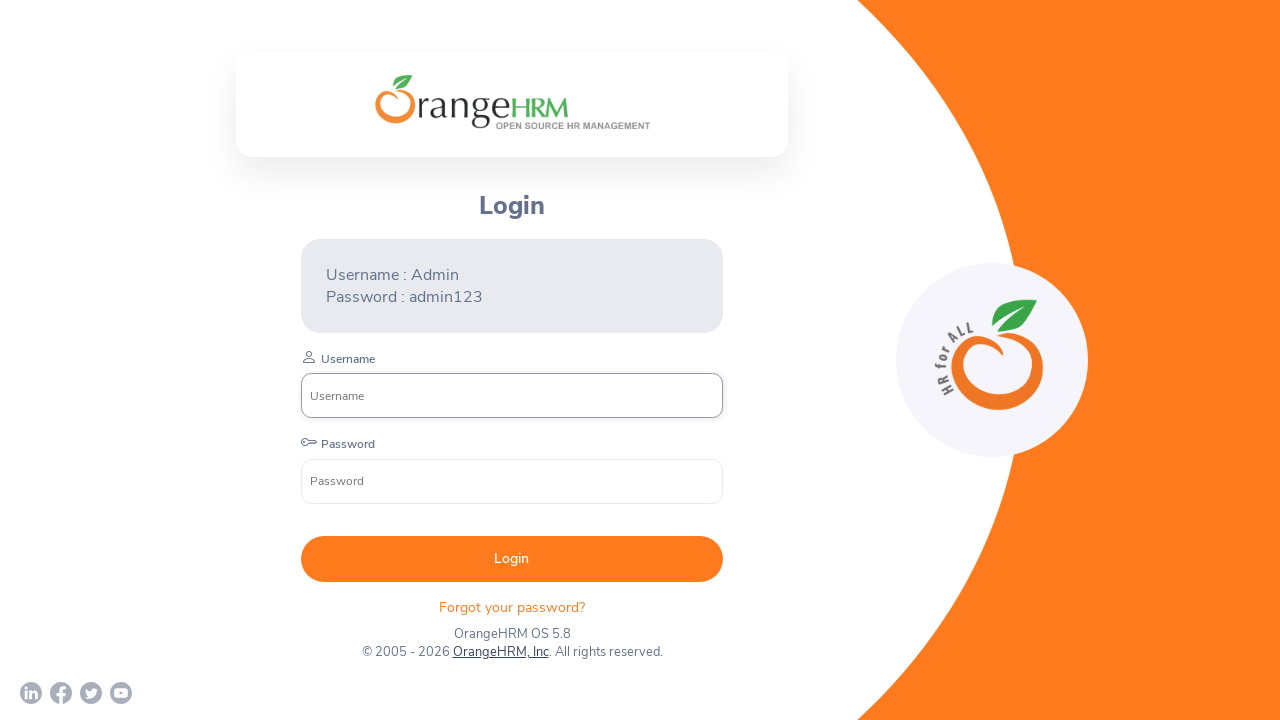

Set viewport size to 1920x1080
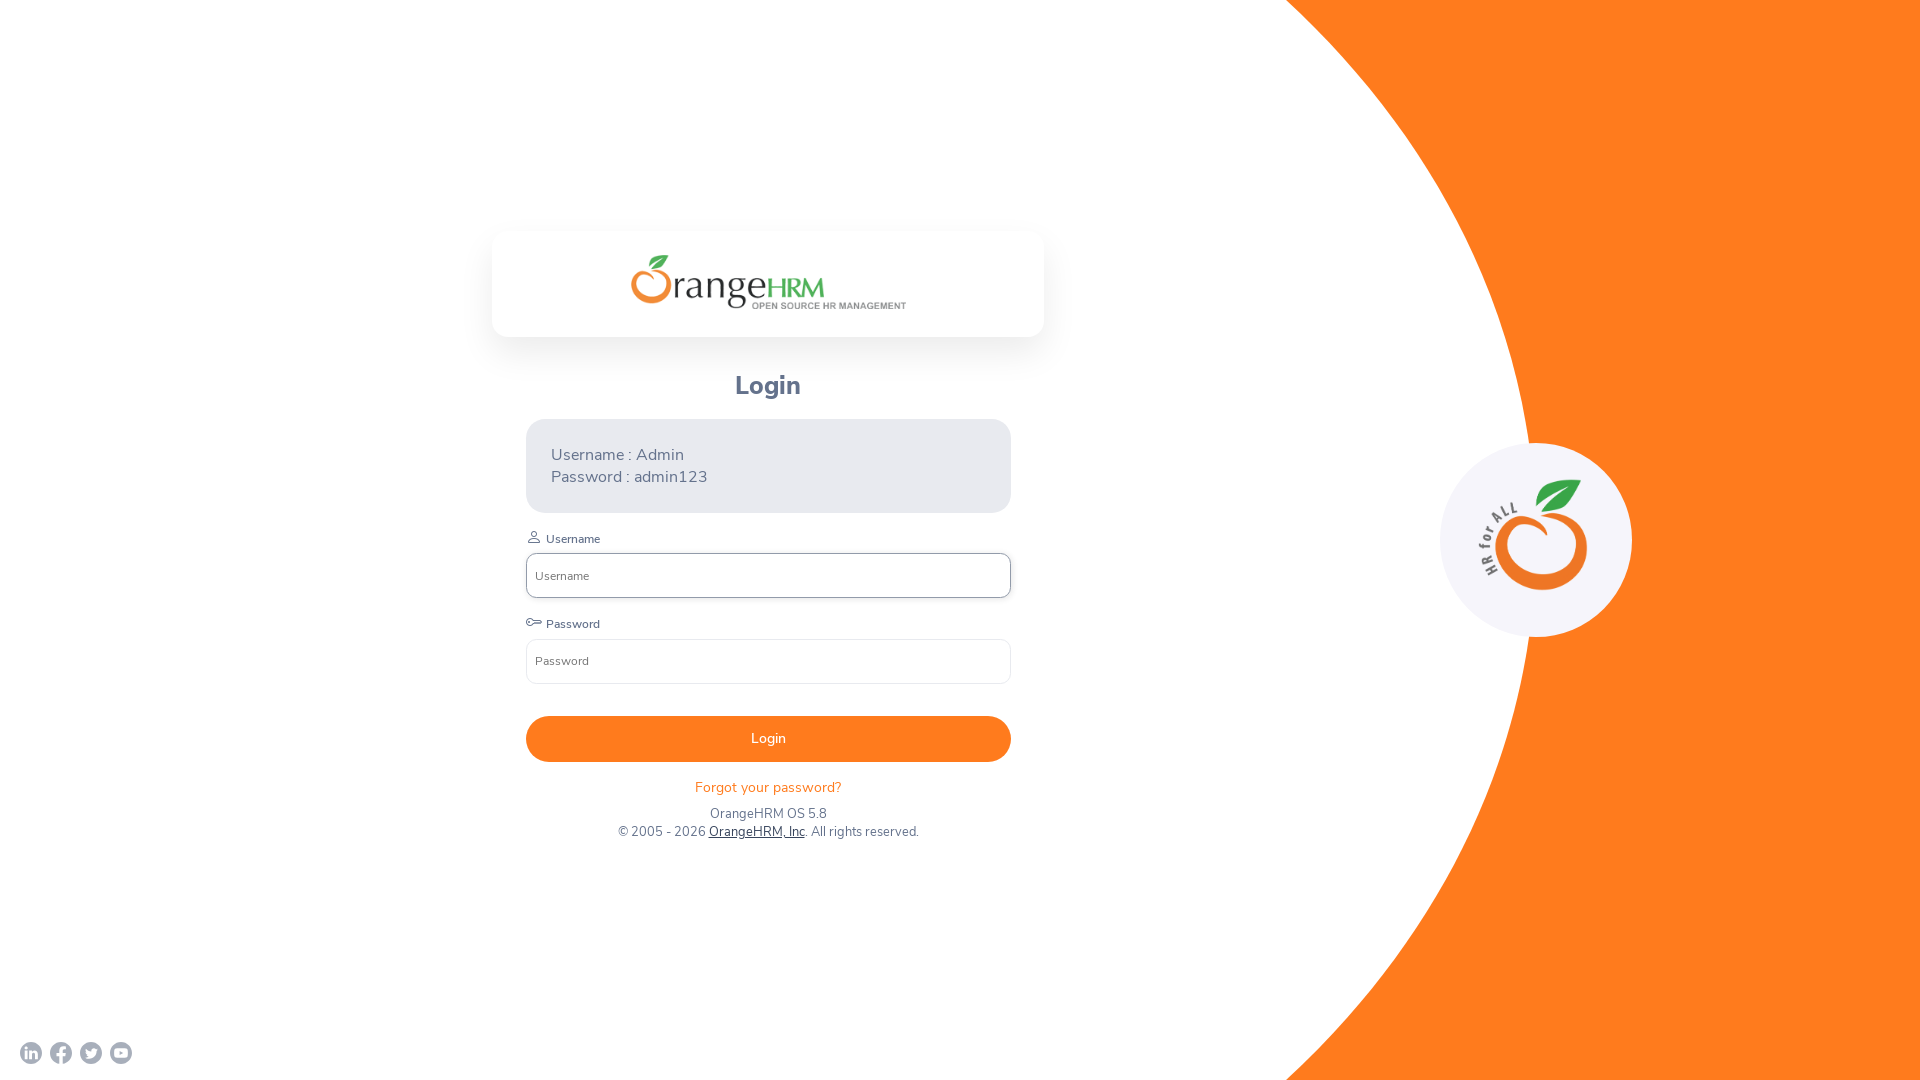

Waited for page to load (domcontentloaded state)
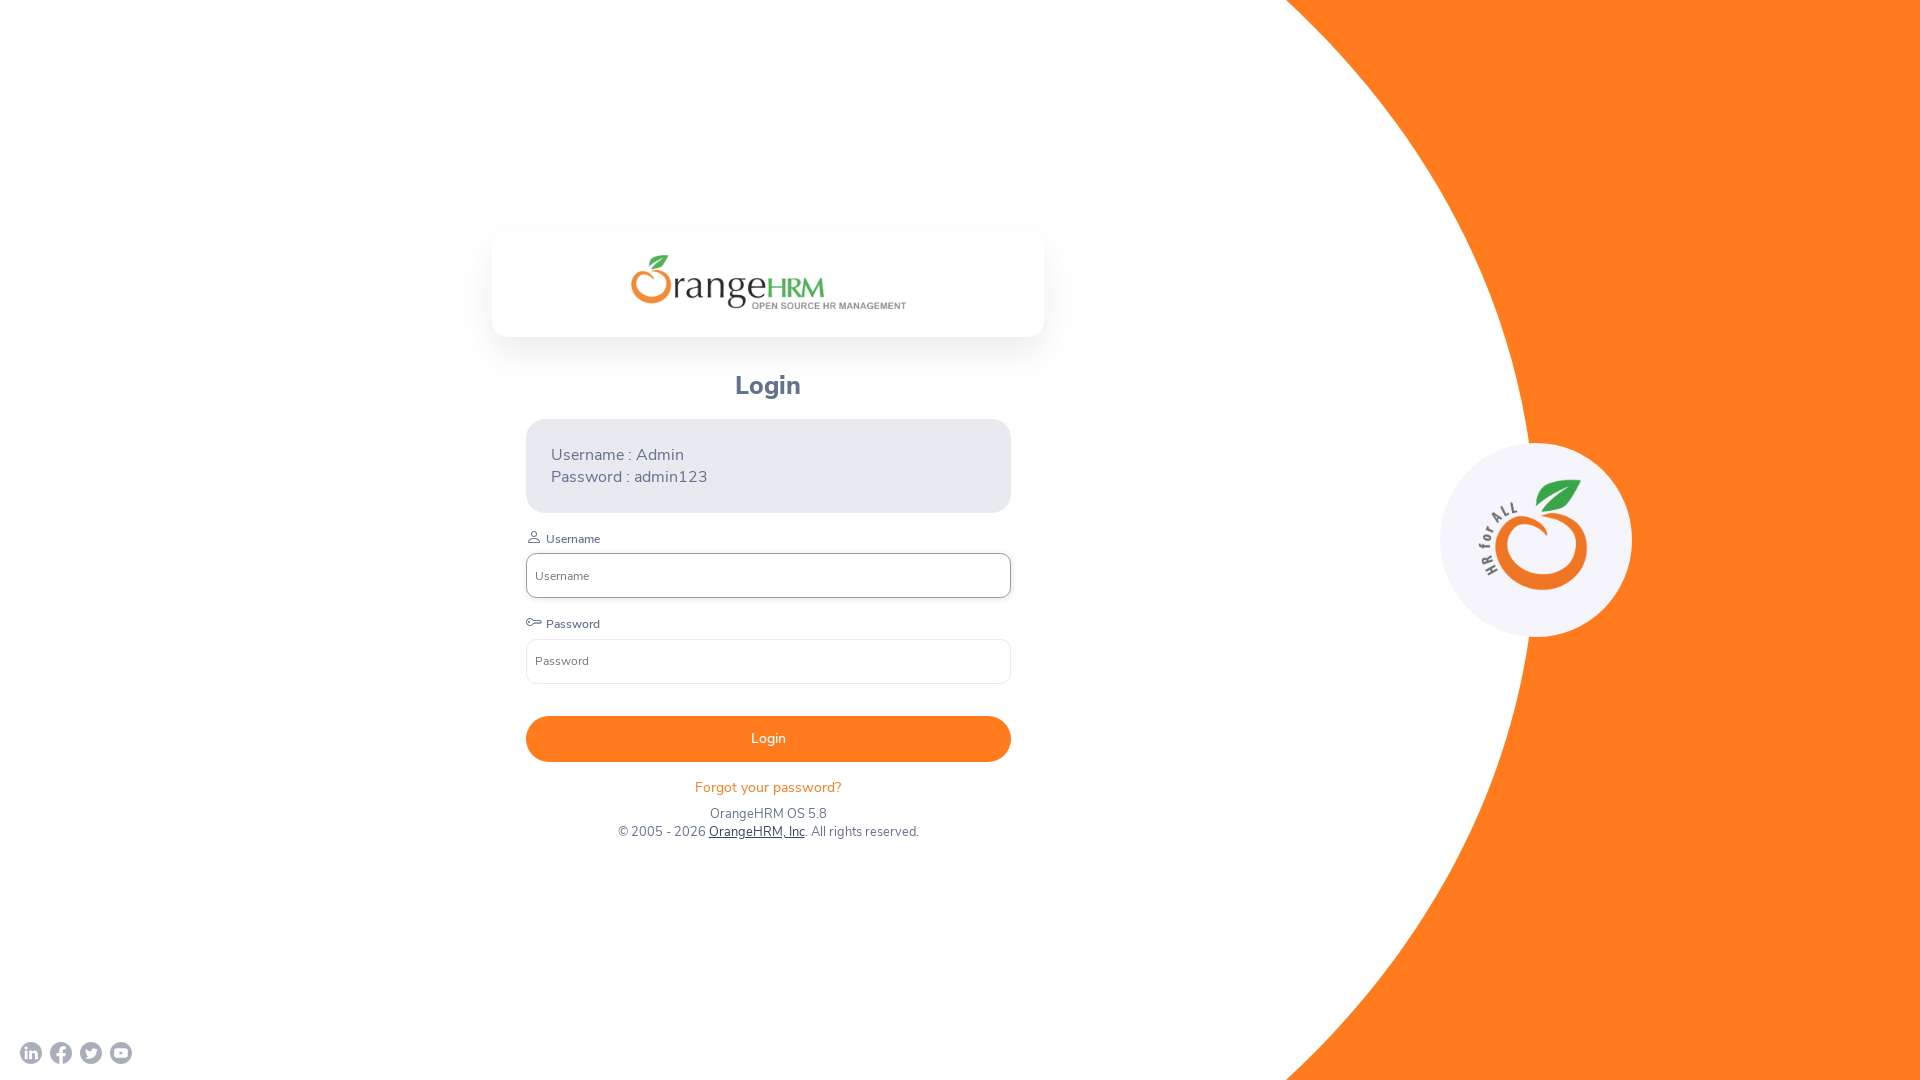

Verified page title contains 'Orange' - OrangeHRM demo site loaded successfully
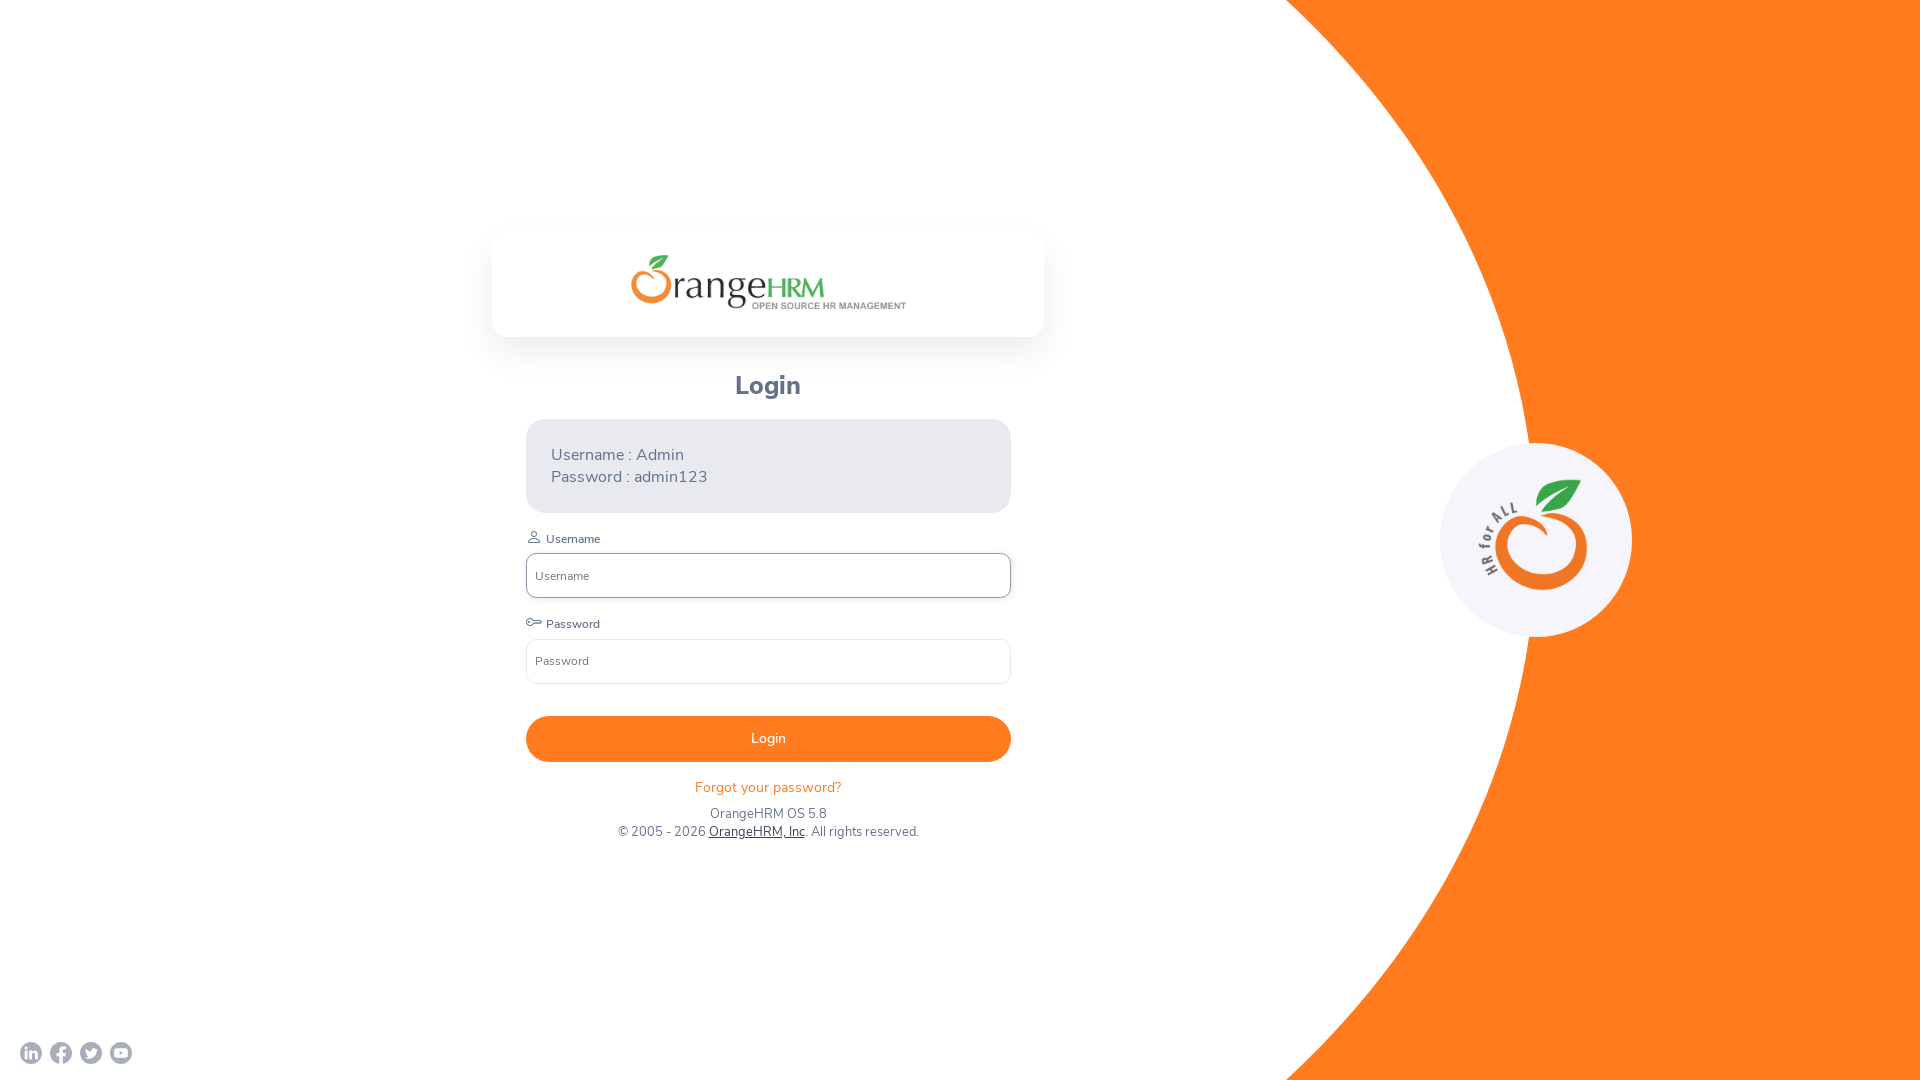

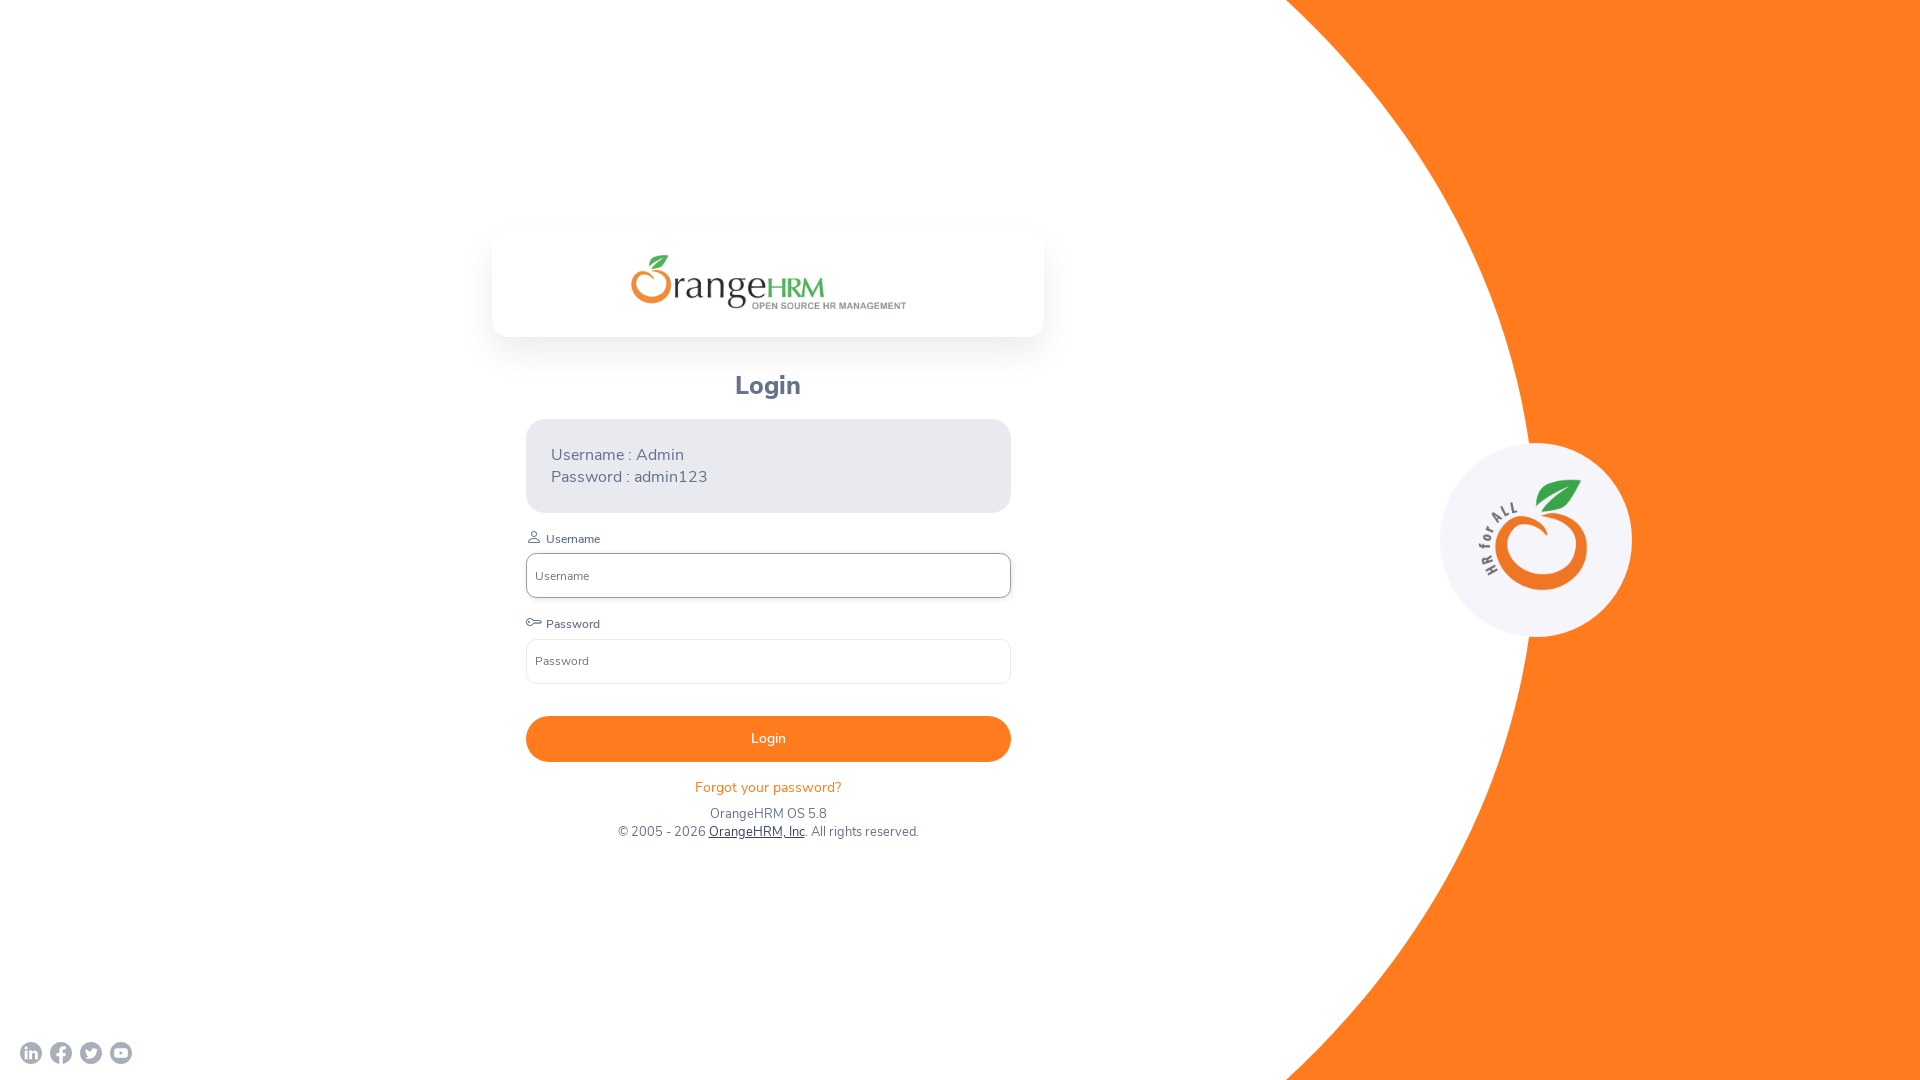